Navigates to DemoQA homepage and clicks on the Elements section to access the Elements page

Starting URL: https://demoqa.com/

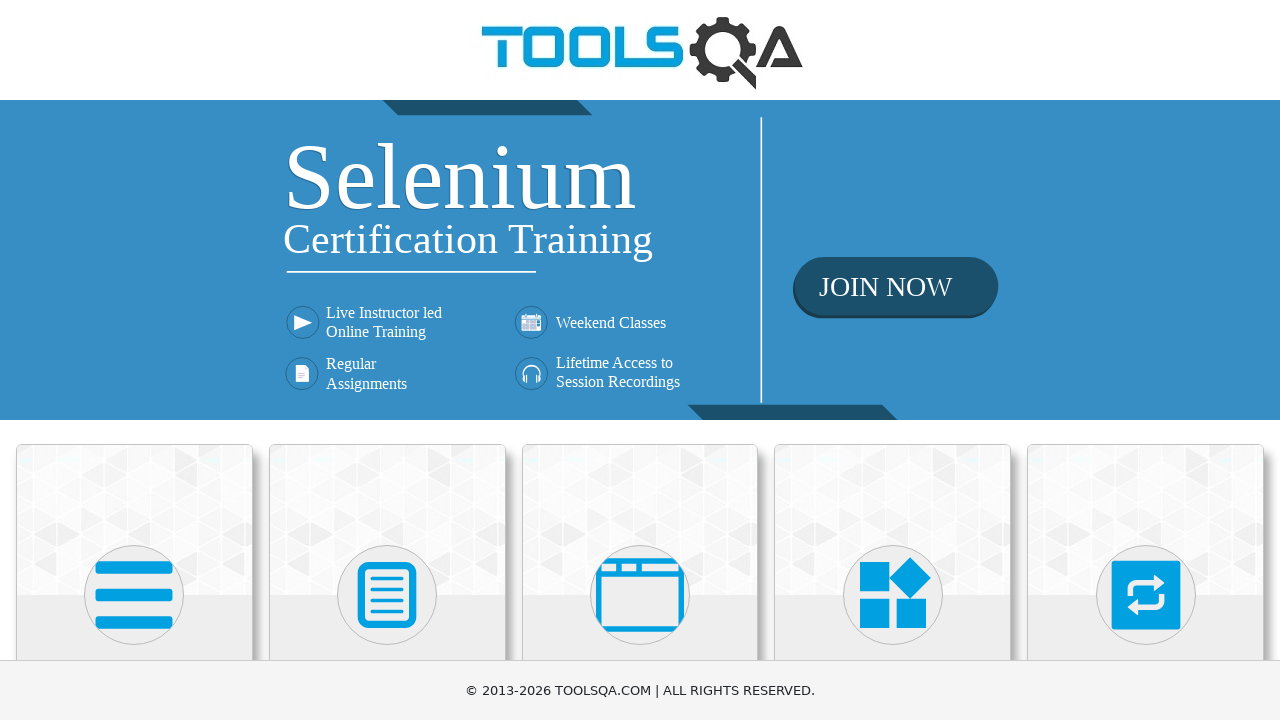

Navigated to DemoQA homepage
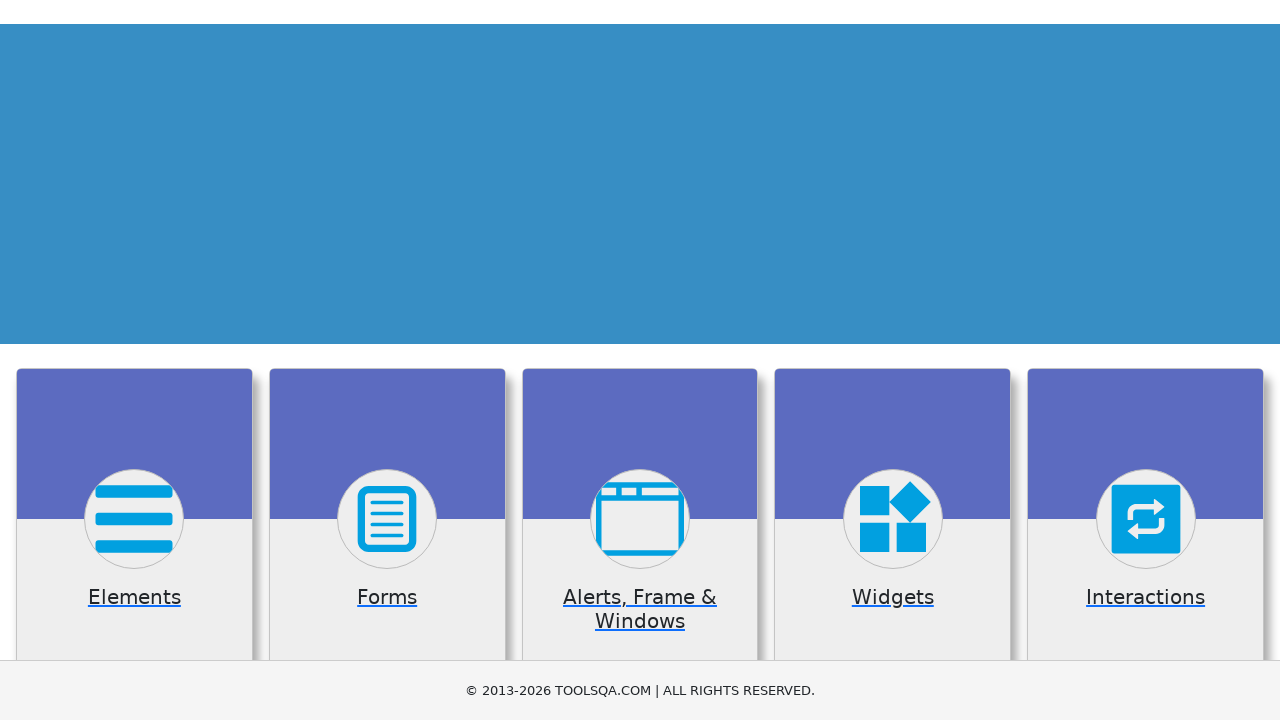

Clicked on Elements section to navigate to Elements page at (134, 360) on text=Elements
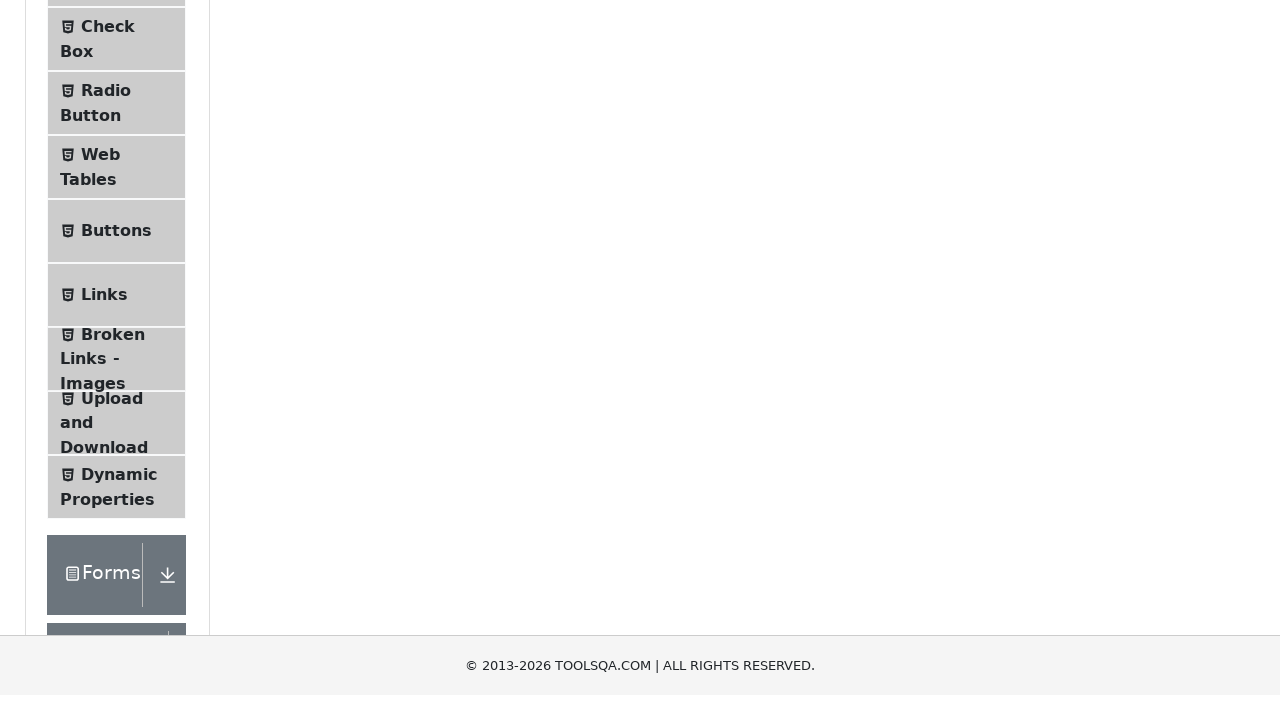

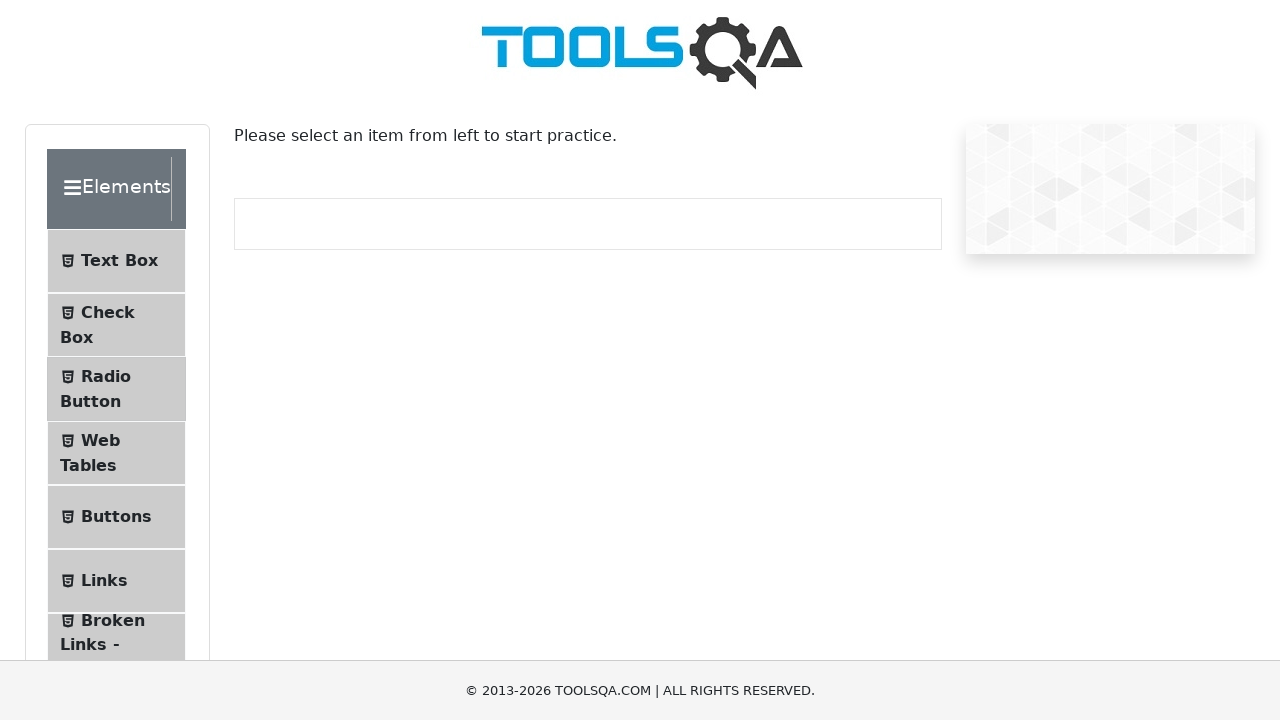